Tests dynamic content loading by clicking a start button and waiting for hidden content to become visible

Starting URL: https://the-internet.herokuapp.com/dynamic_loading/2

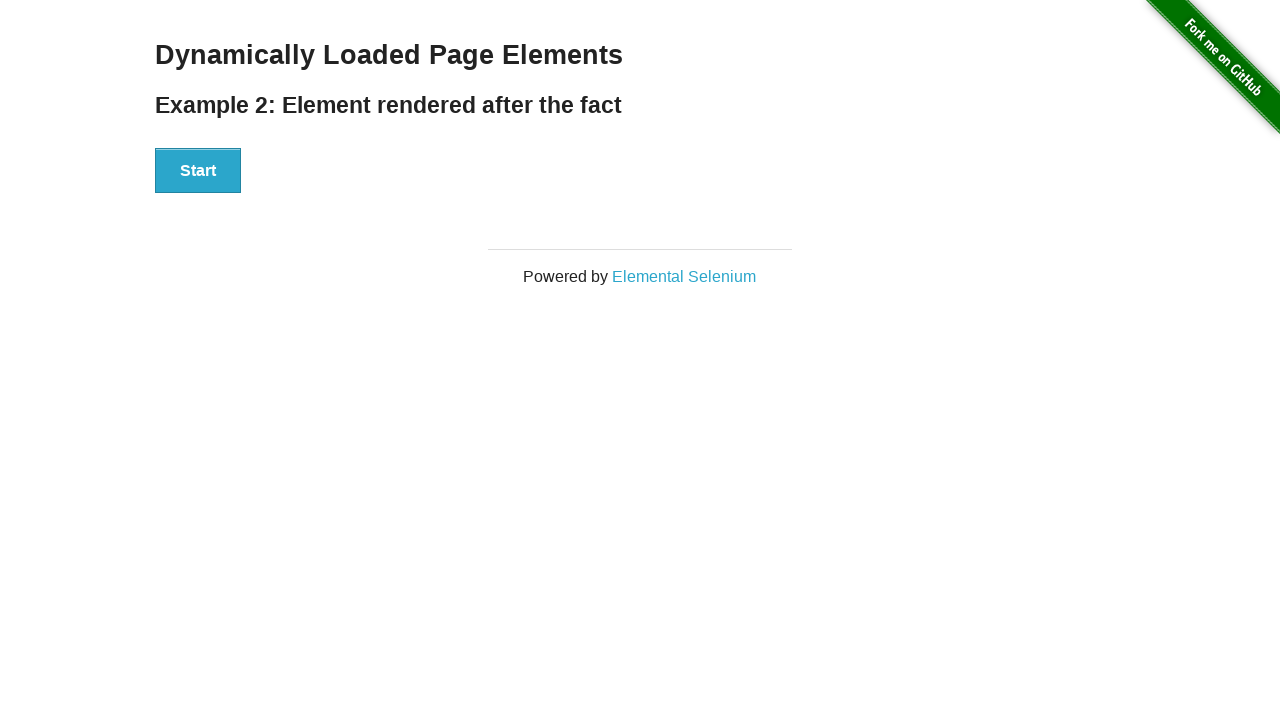

Waited for page to reach networkidle state on https://www.selenium.dev/
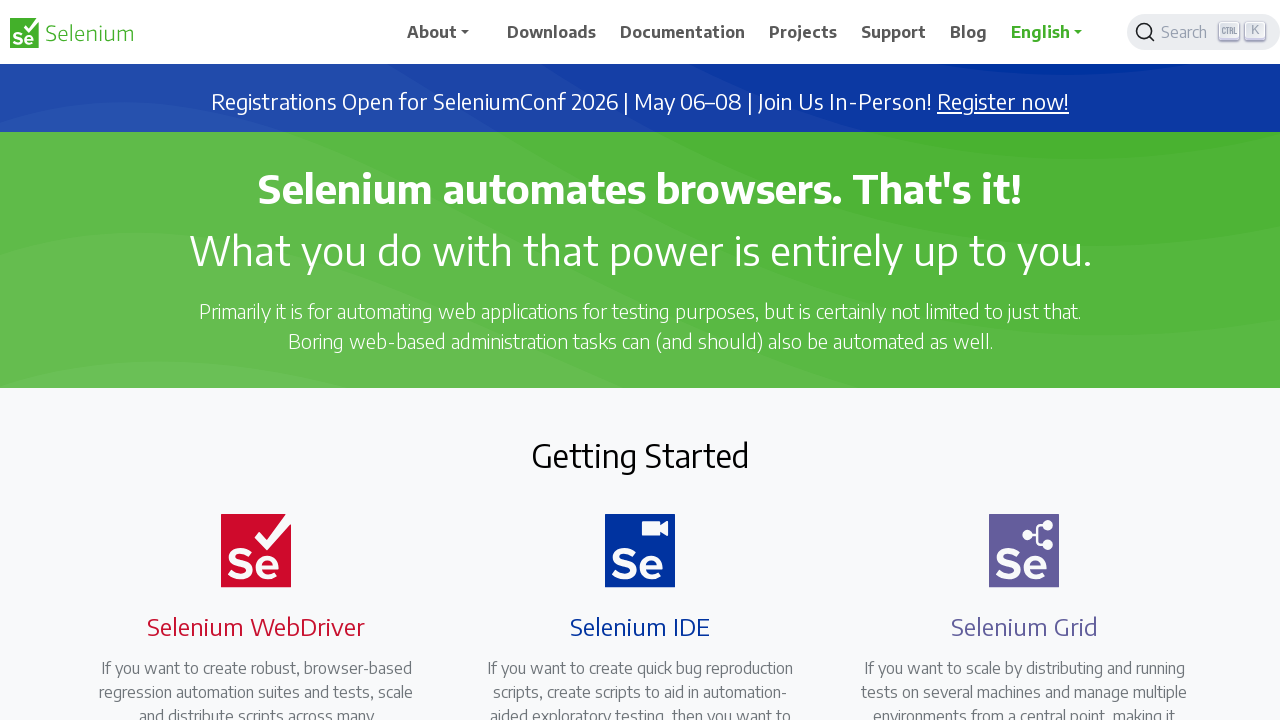

Pressed Ctrl+P keyboard shortcut to open print dialog
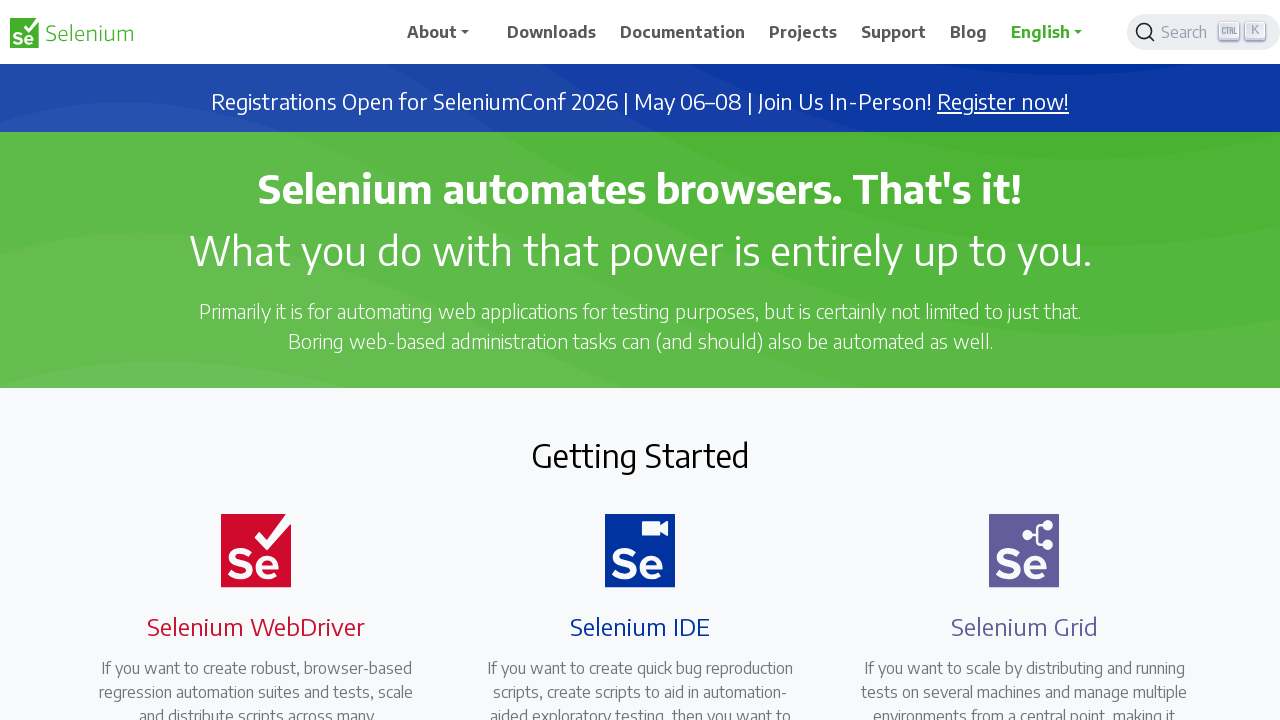

Waited 2 seconds for print dialog to appear
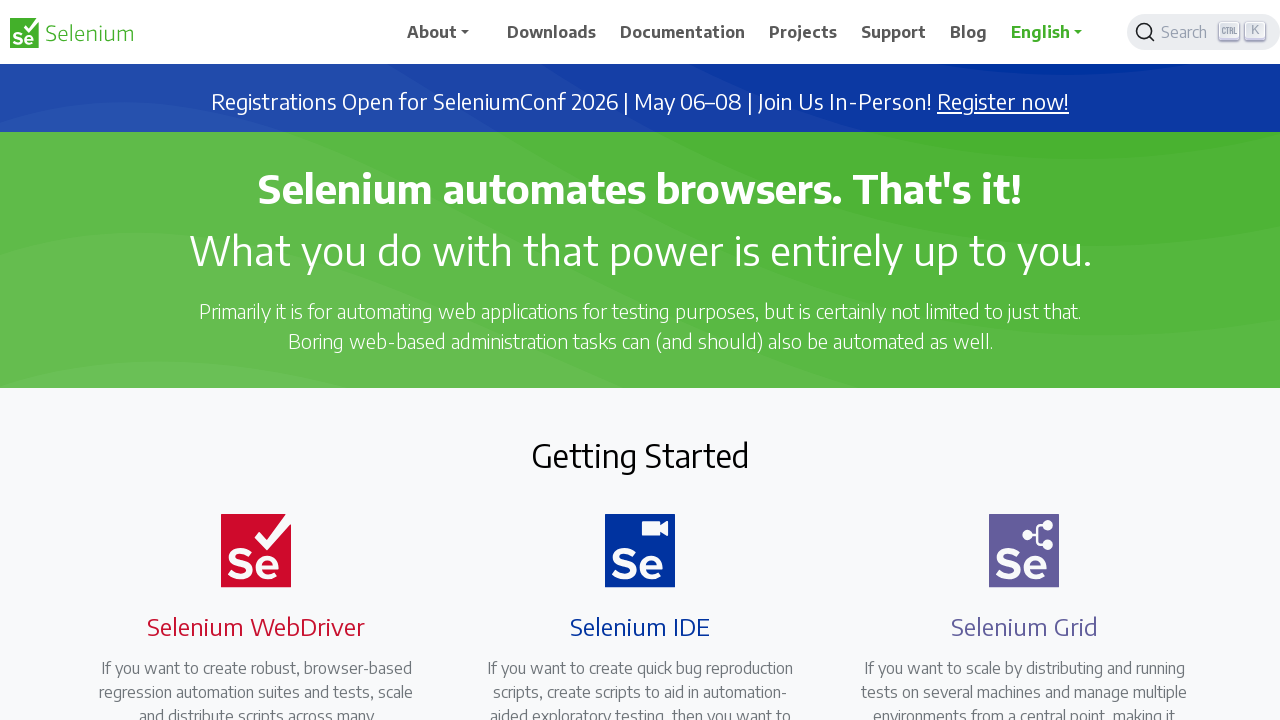

Pressed Tab to navigate within print dialog
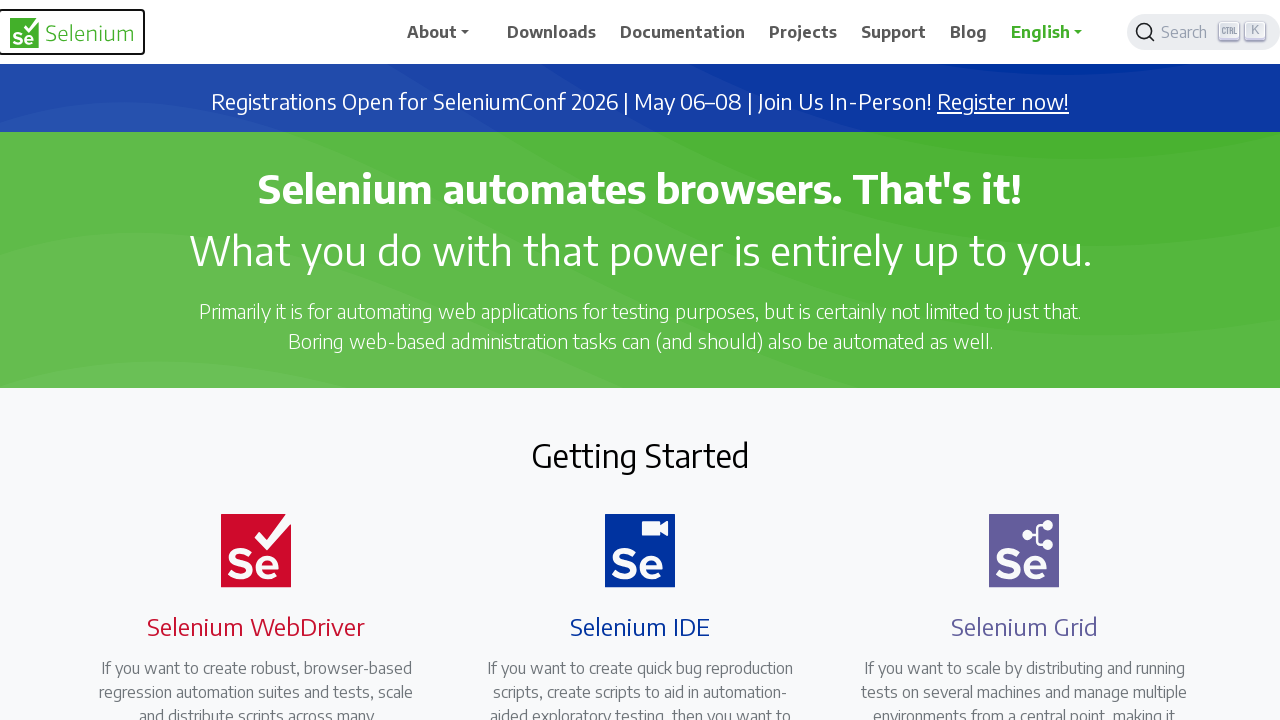

Pressed Enter to dismiss/cancel the print dialog
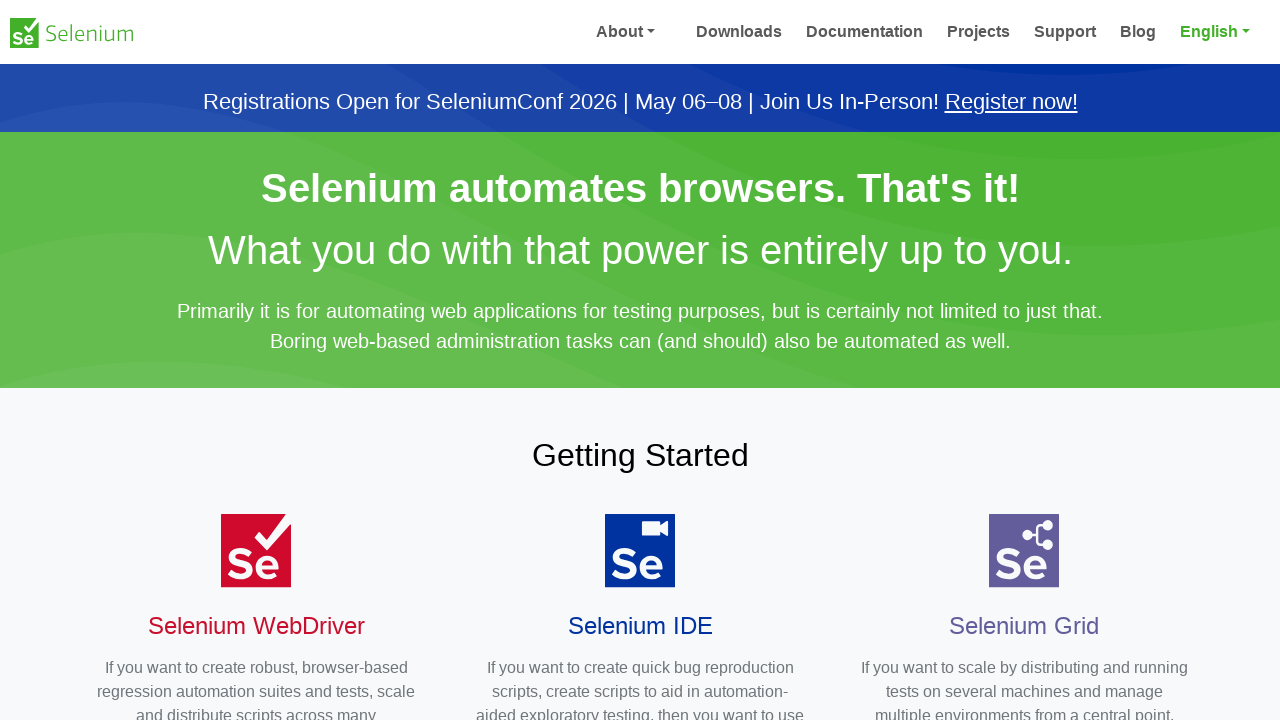

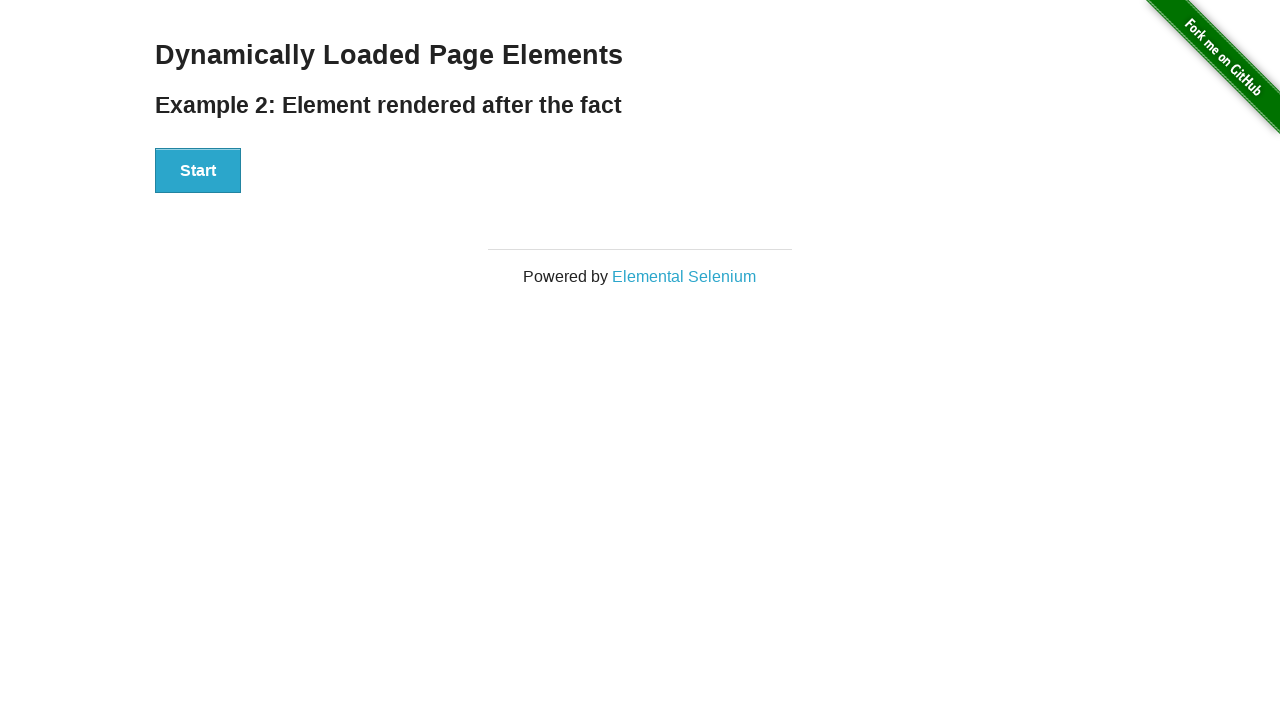